Tests HTTP status code interception by mocking a 404 response to return a custom success page, then clicking the 404 link and verifying the mocked content is displayed.

Starting URL: https://the-internet.herokuapp.com/status_codes

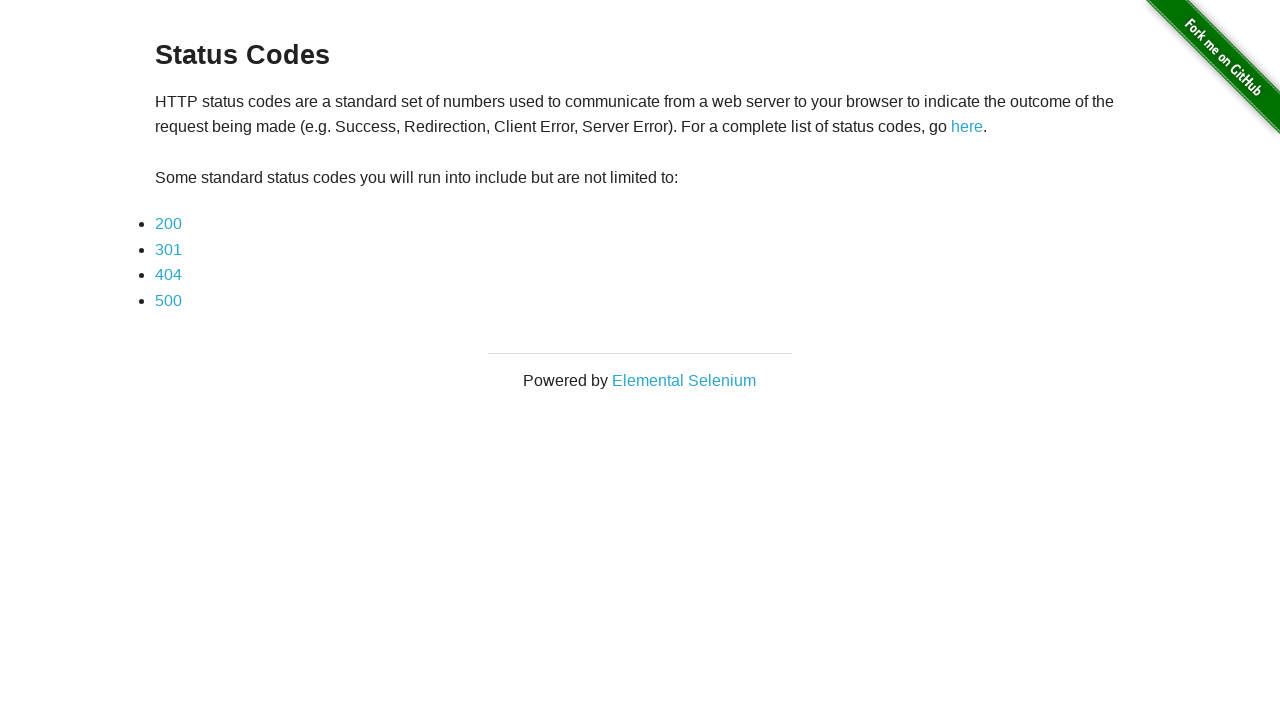

Set up route interception to mock 404 status code page with custom success response
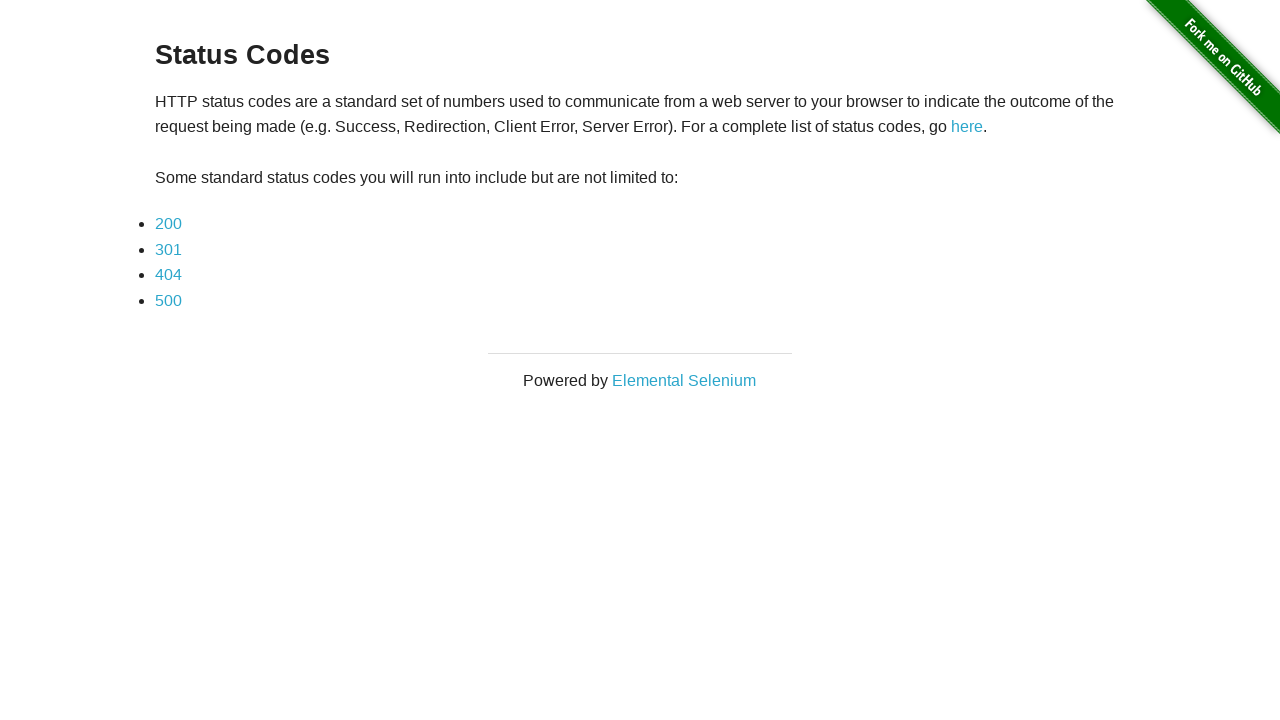

Clicked the 404 link at (168, 275) on internal:text="404"i
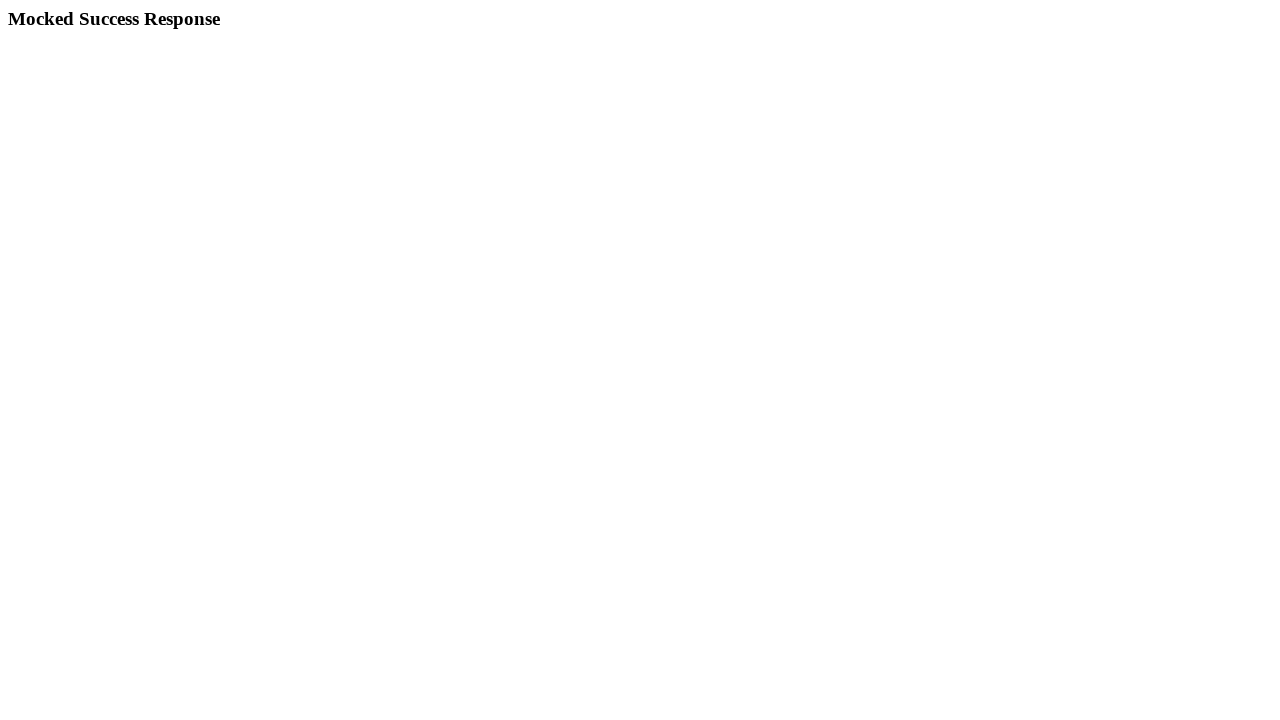

Waited for h3 element to become visible
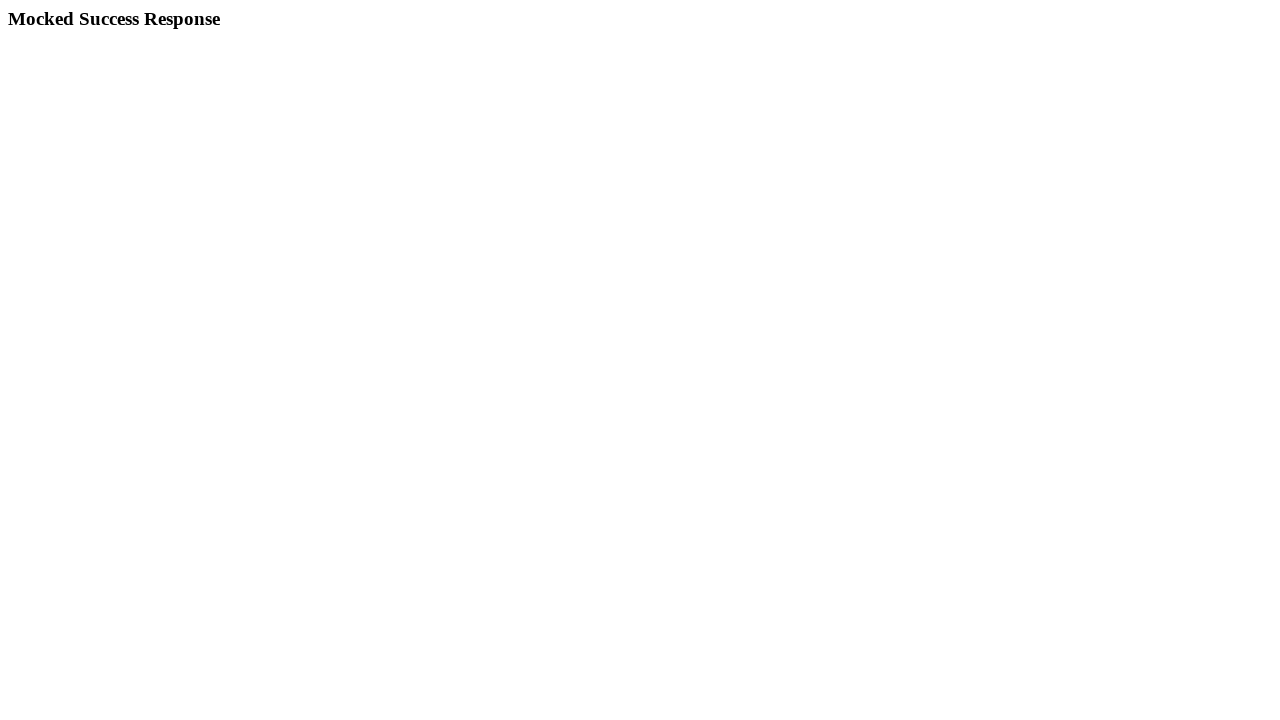

Verified that mocked h3 content displays 'Mocked Success Response'
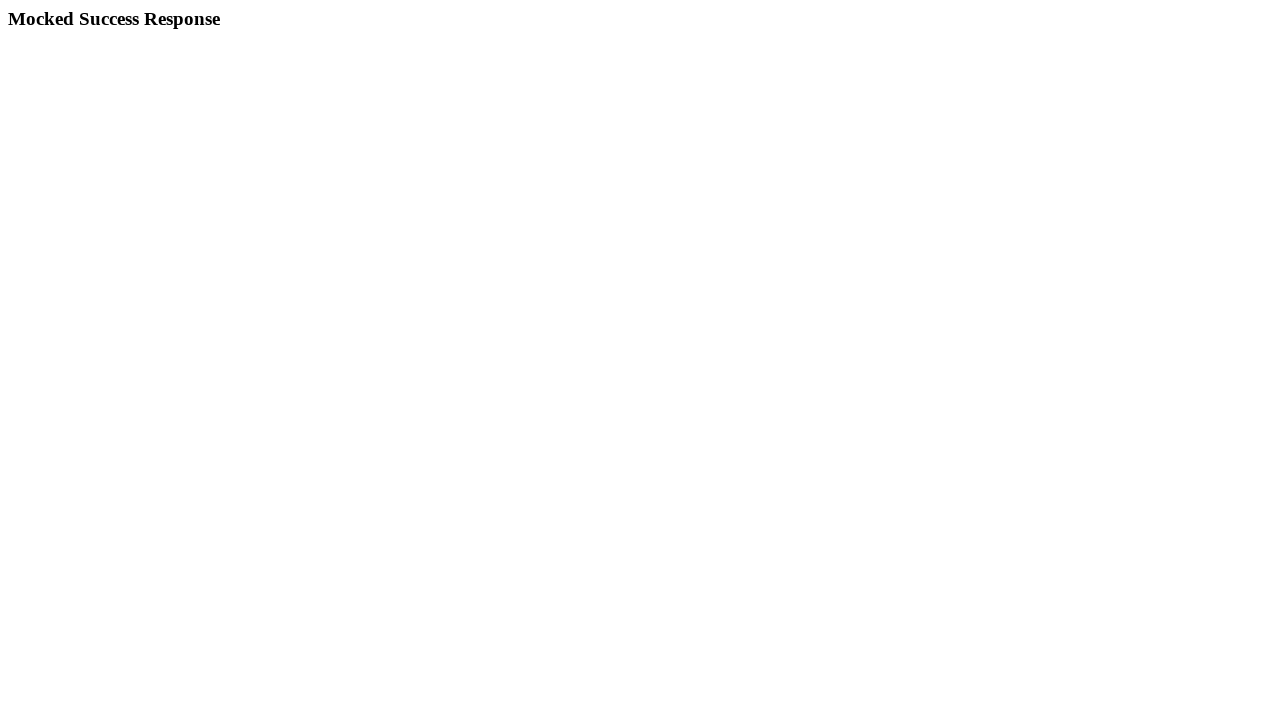

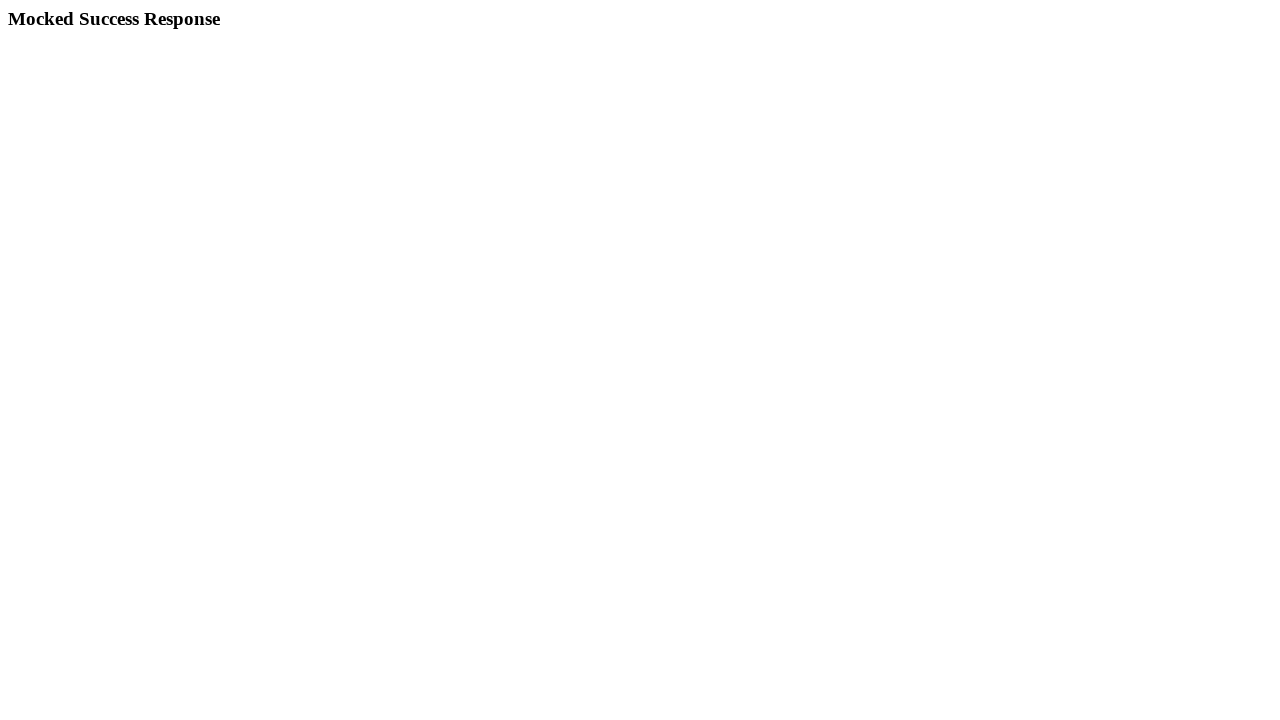